Tests JavaScript confirm dialog by clicking confirm button and dismissing the dialog to verify cancel action

Starting URL: https://the-internet.herokuapp.com/javascript_alerts

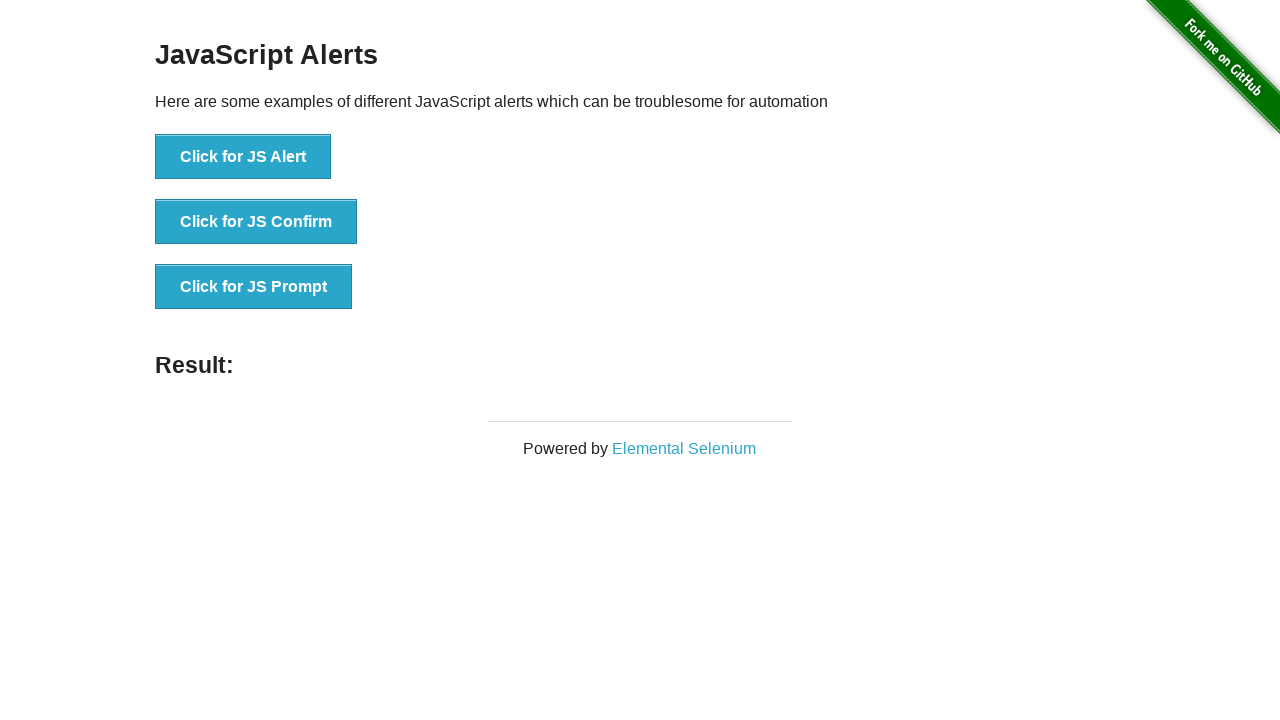

Set up dialog handler to dismiss confirm dialog
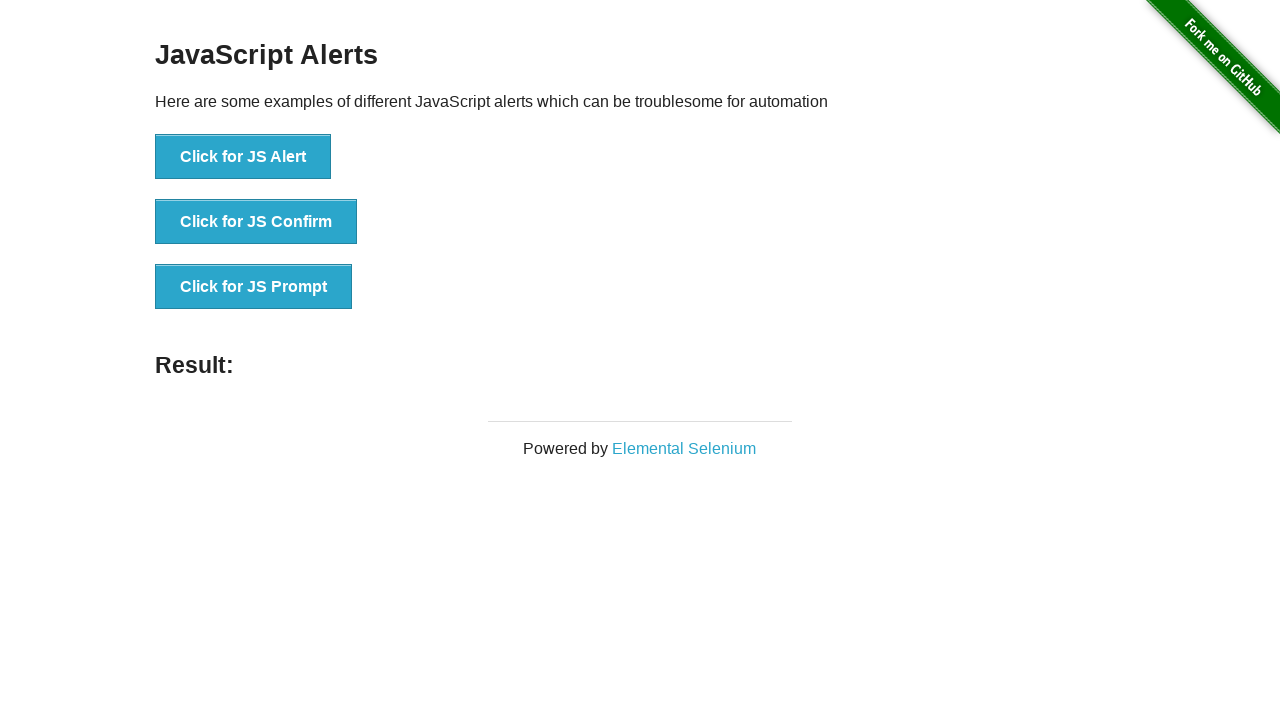

Clicked 'Click for JS Confirm' button to trigger confirm dialog at (256, 222) on text='Click for JS Confirm'
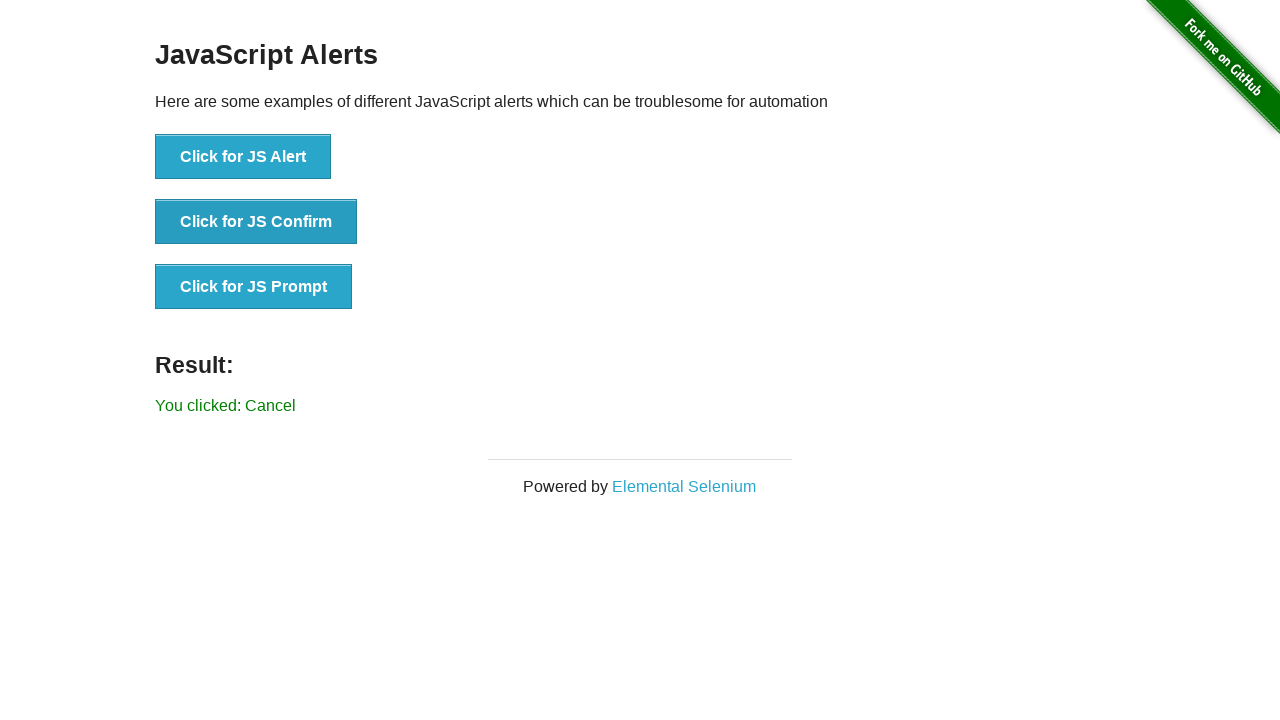

Verified that 'You clicked: Cancel' text appeared after dismissing confirm dialog
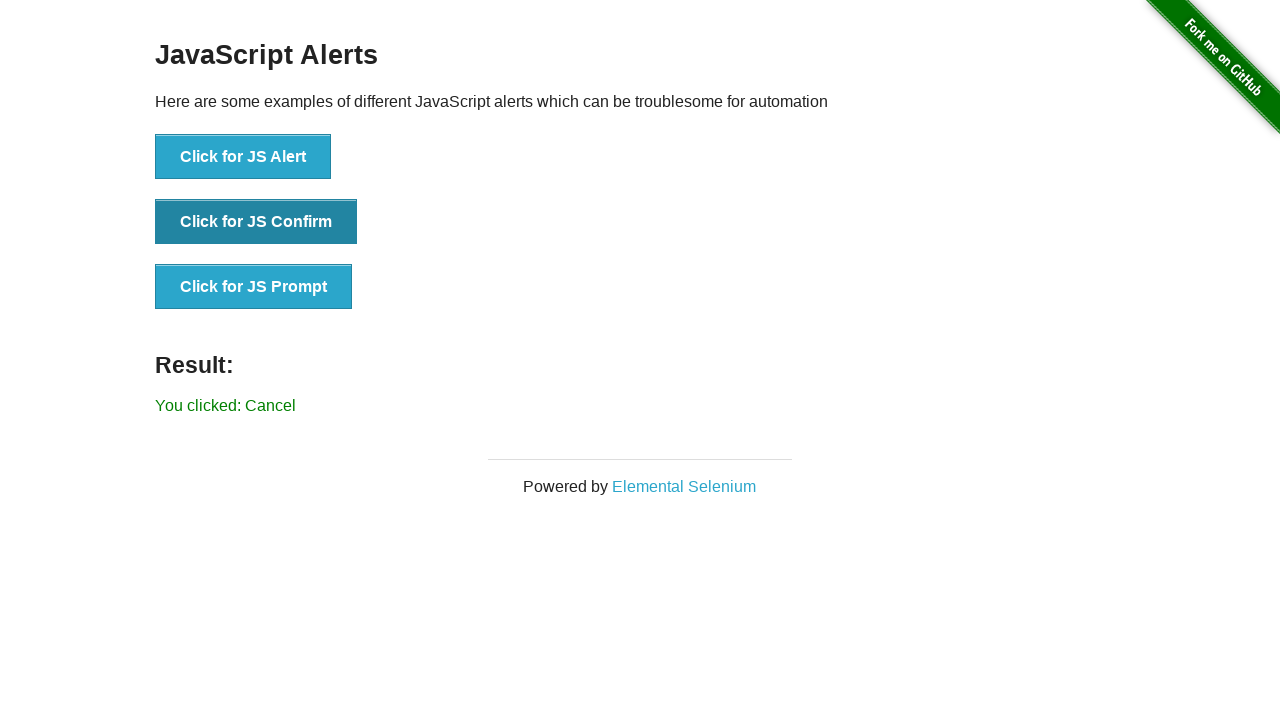

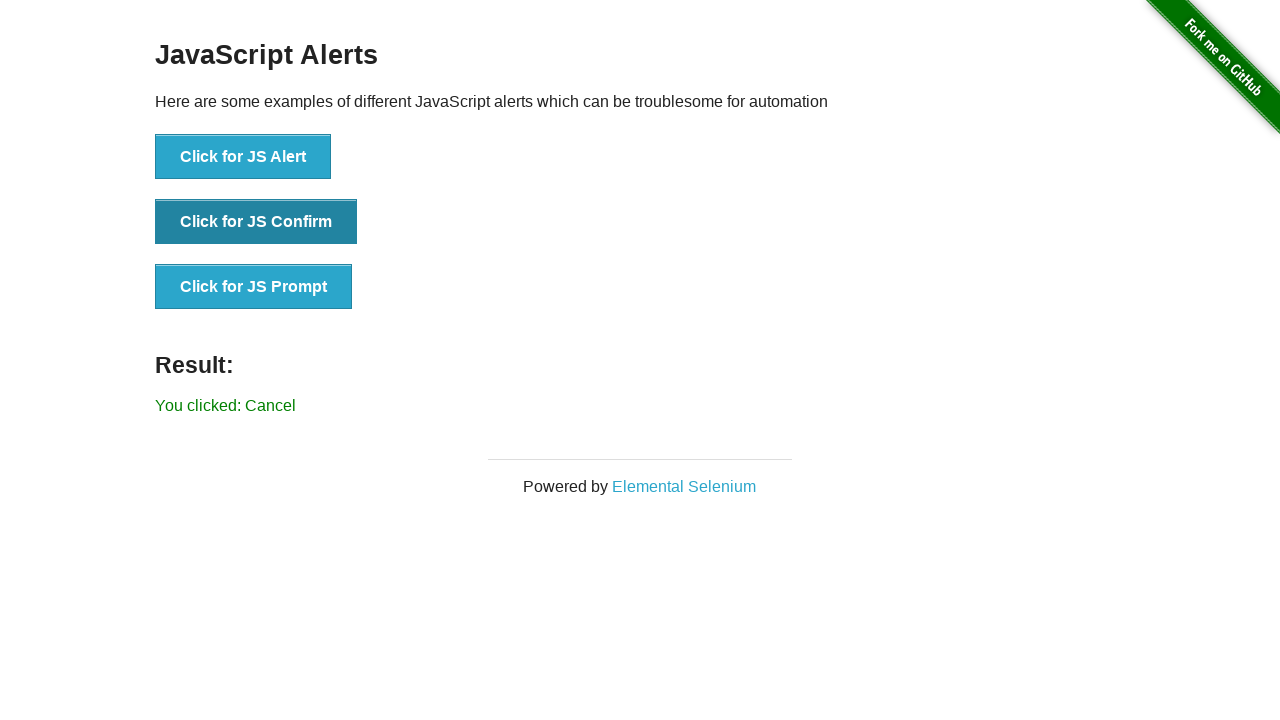